Navigates to koma.lux.pl and verifies that a specific link is present on the page

Starting URL: https://koma.lux.pl/

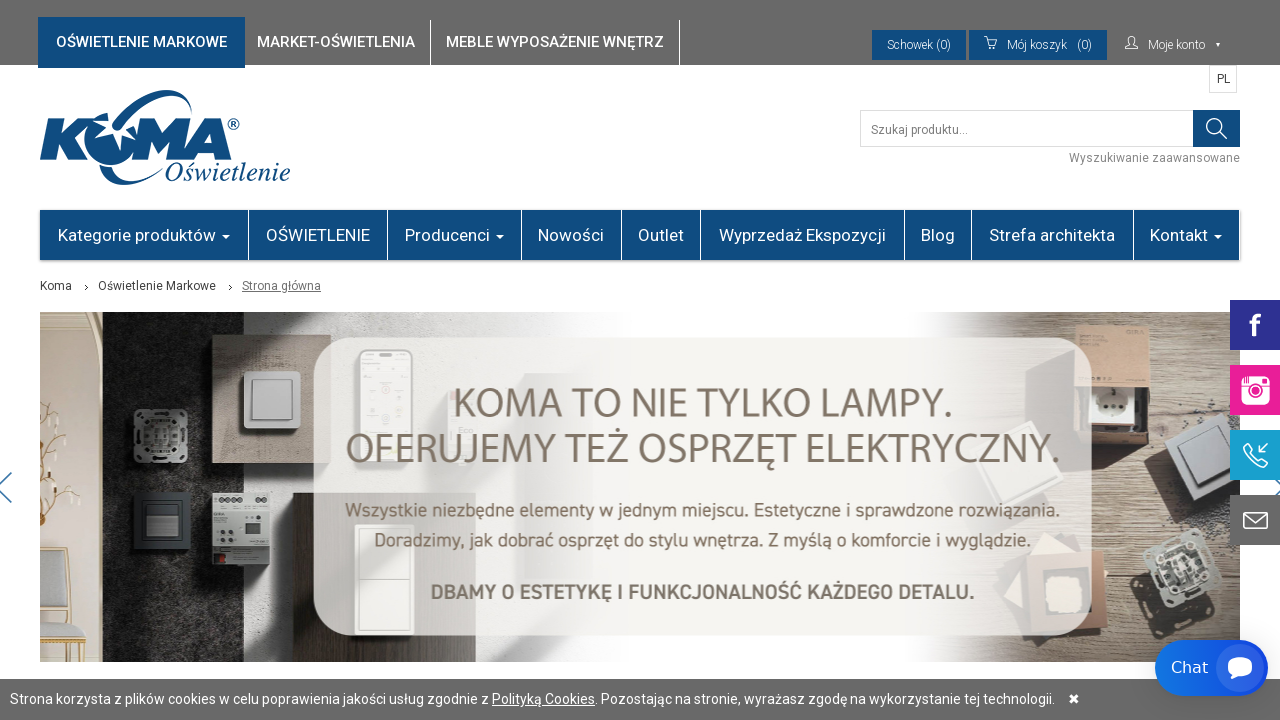

Waited for the 'Wszystkie-produkty' link to be visible on koma.lux.pl
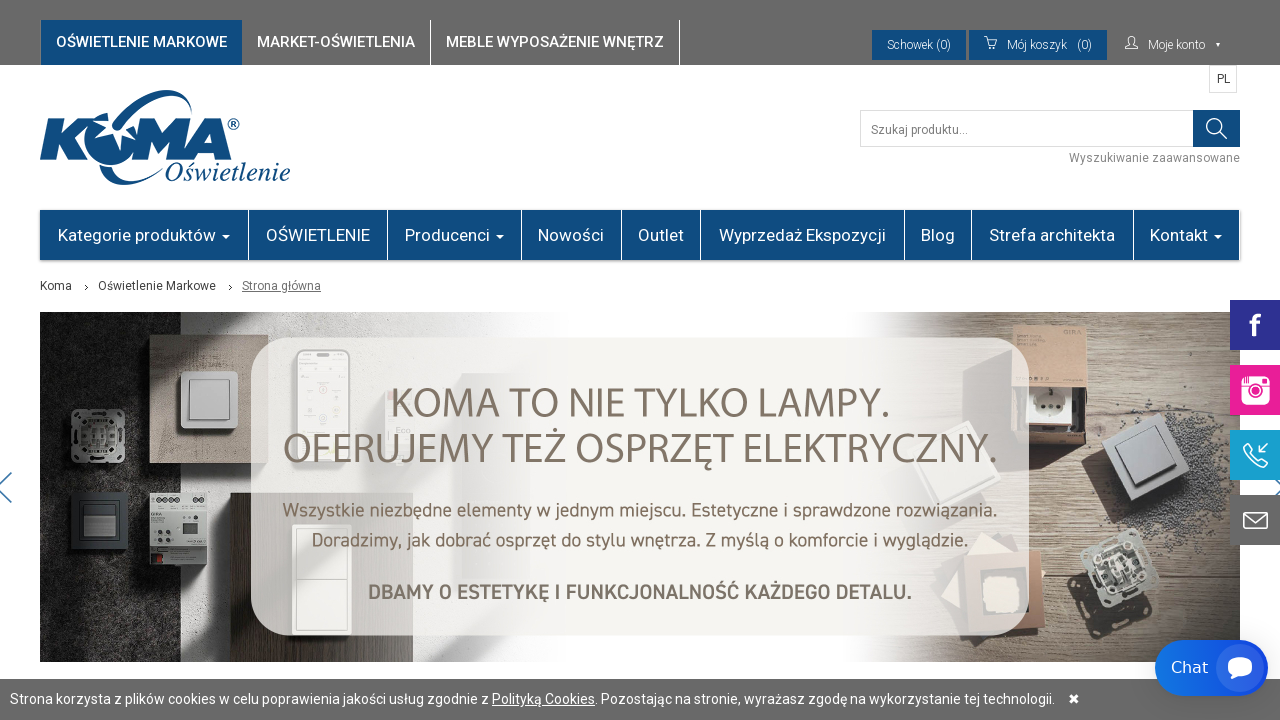

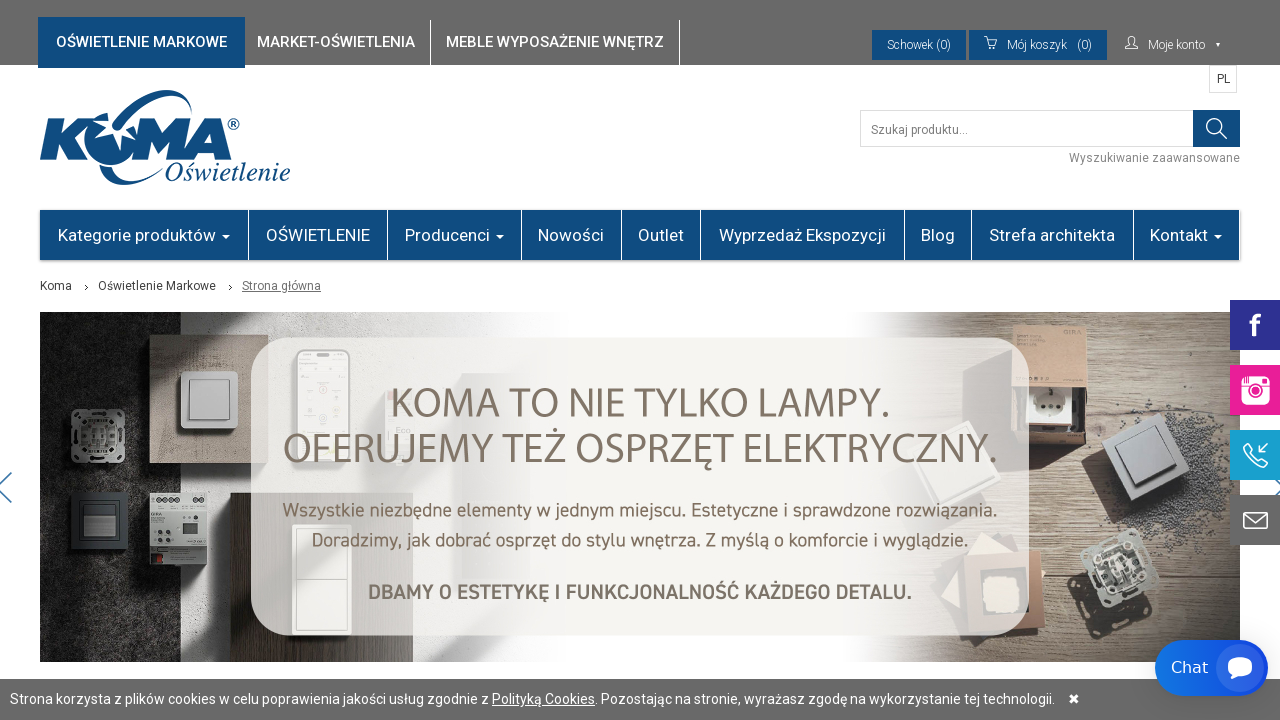